Verifies that the current page URL matches the expected OrangeHRM login URL

Starting URL: https://opensource-demo.orangehrmlive.com/web/index.php/auth/login

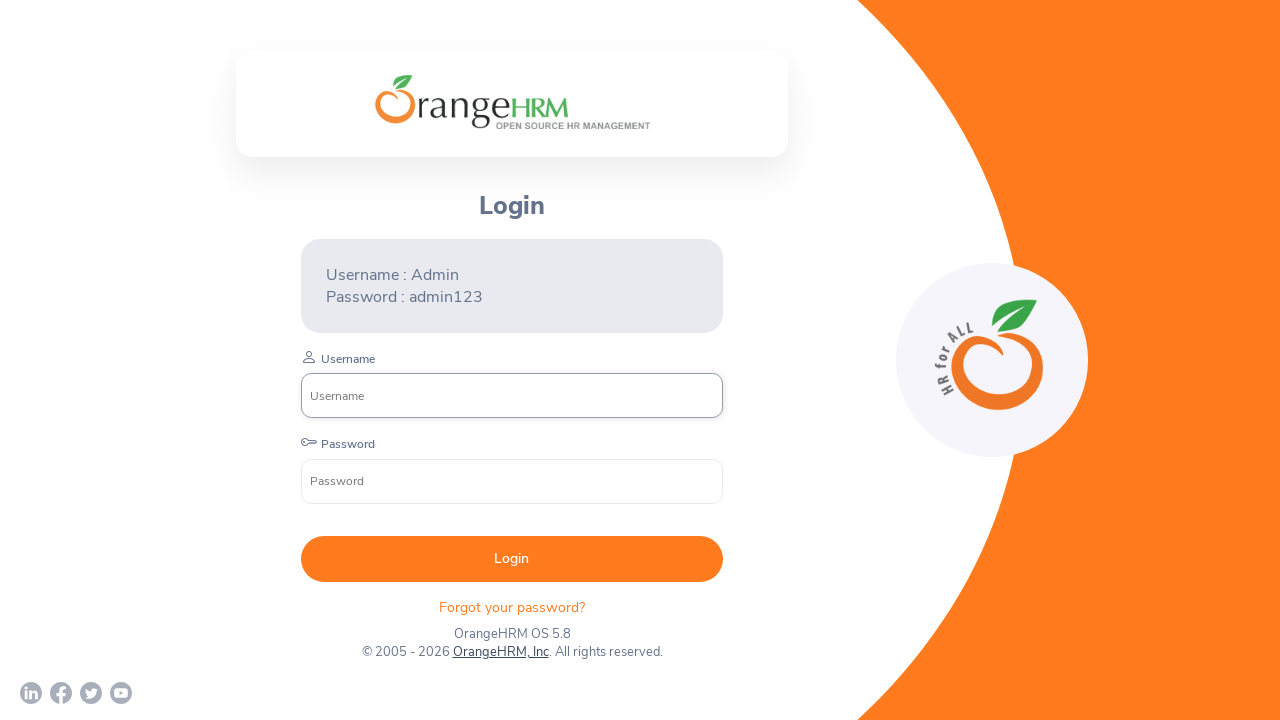

Waited for page to reach domcontentloaded state
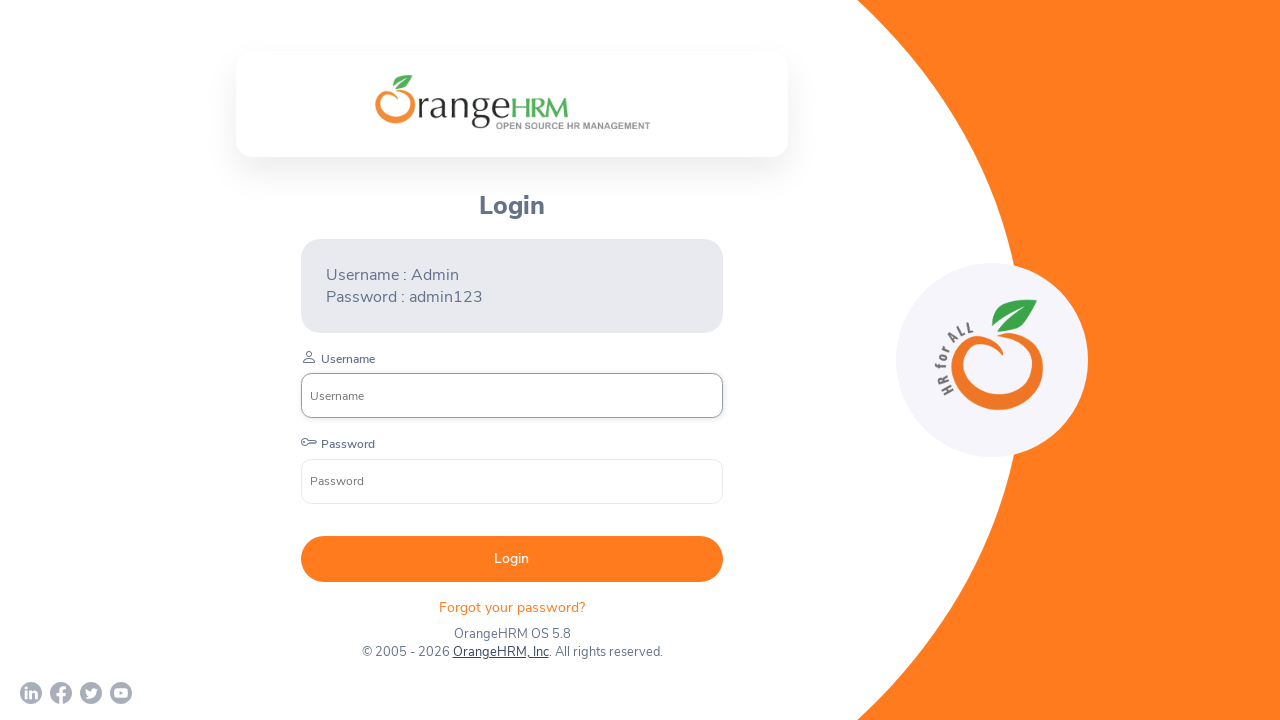

Verified that current page URL matches expected OrangeHRM login URL
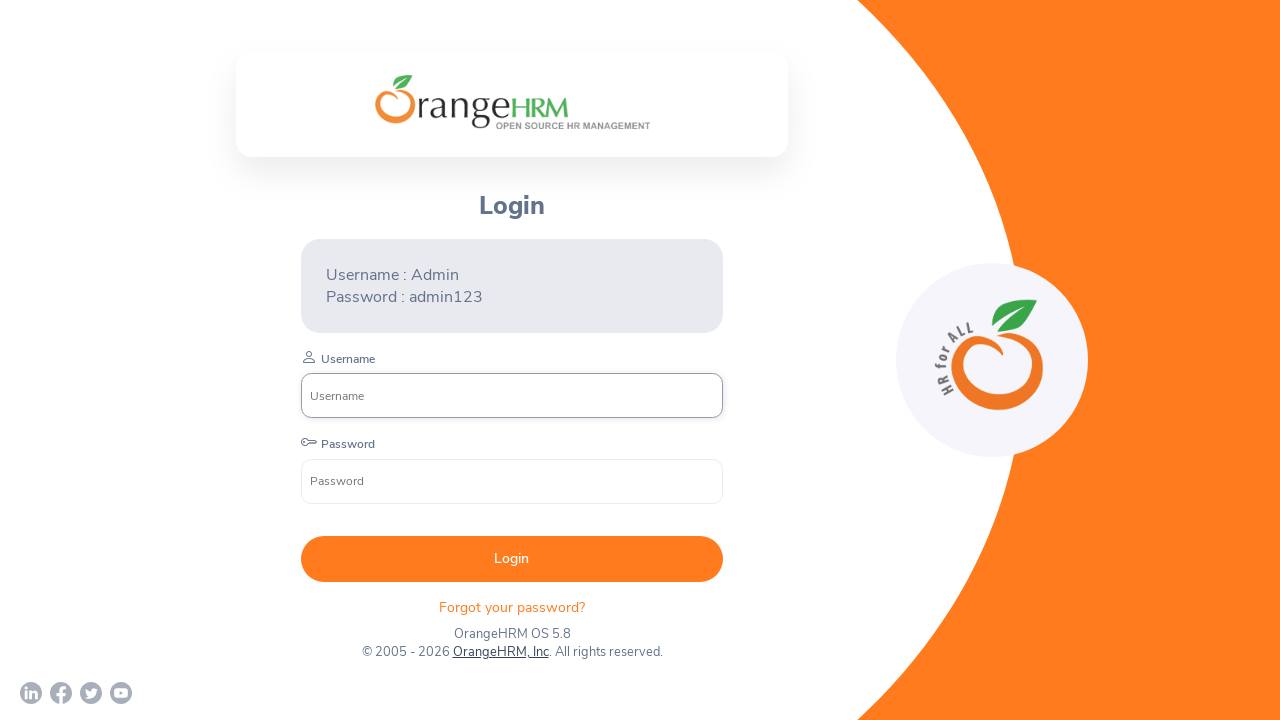

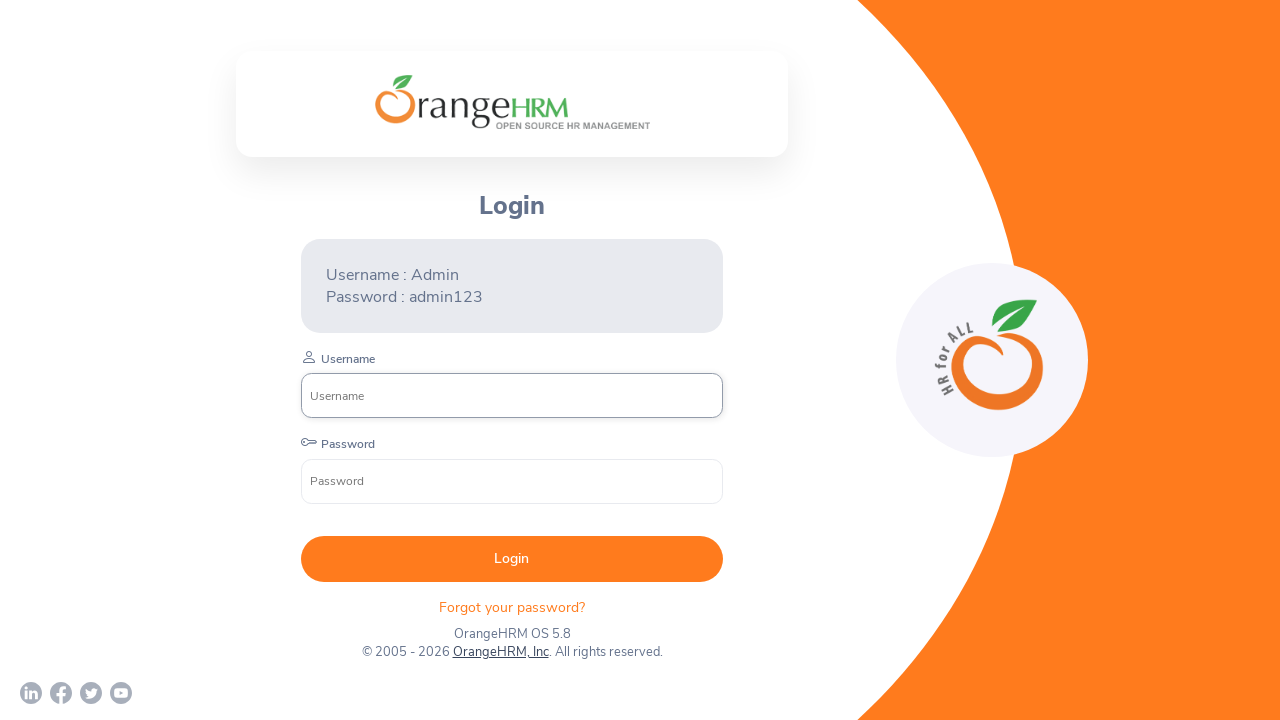